Tests browser navigation functionality by navigating to Selenium website, going to downloads page, then testing back, forward, and refresh navigation buttons

Starting URL: http://www.seleniumhq.org/

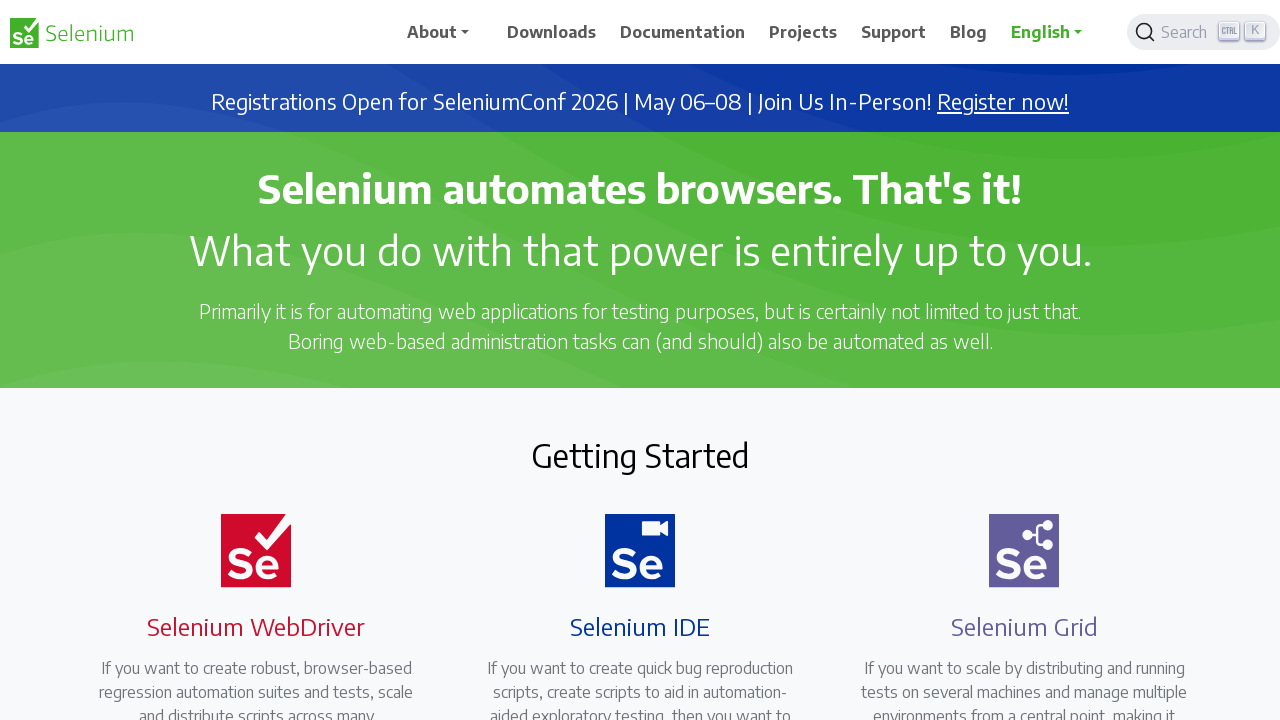

Navigated to Selenium downloads page
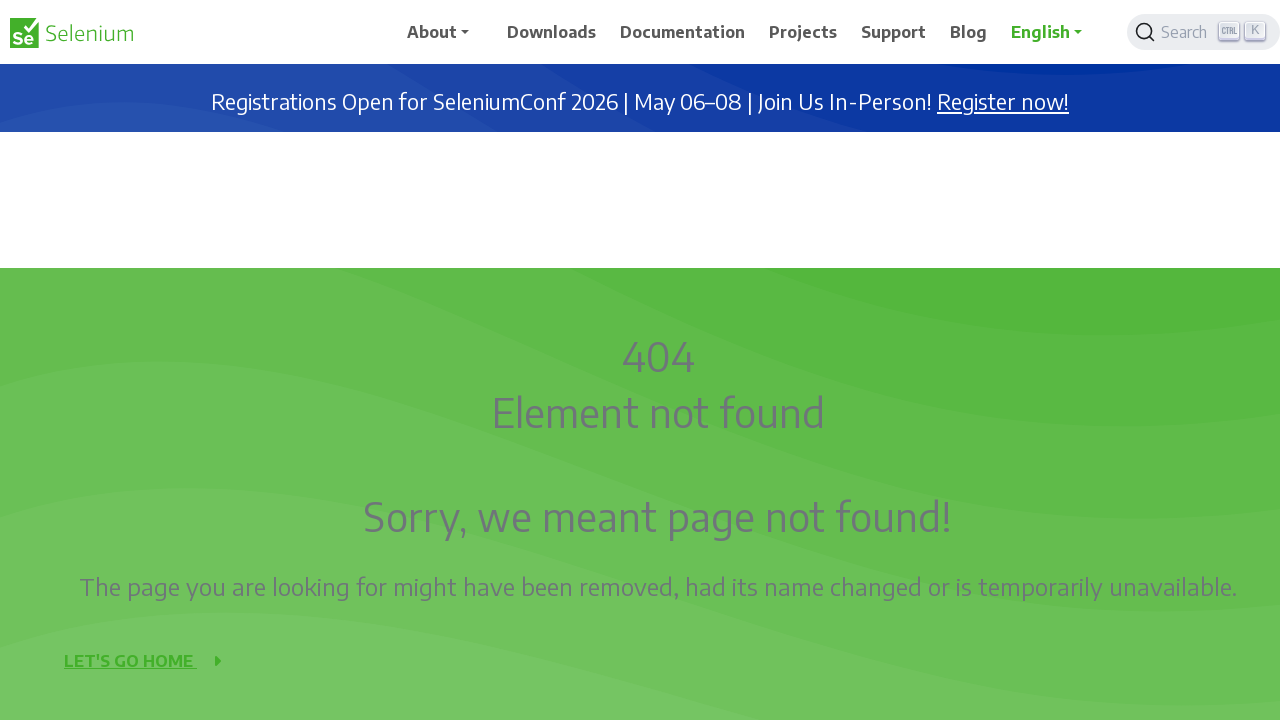

Clicked back button to return to previous page
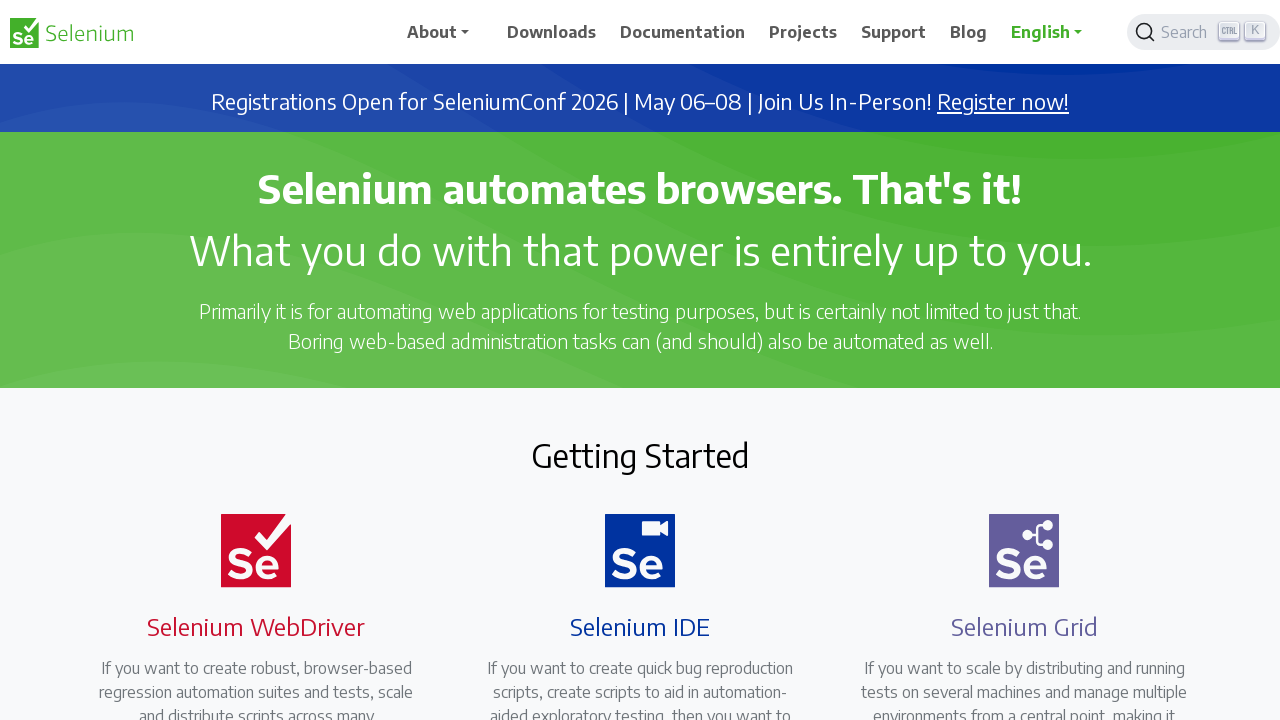

Clicked forward button to return to downloads page
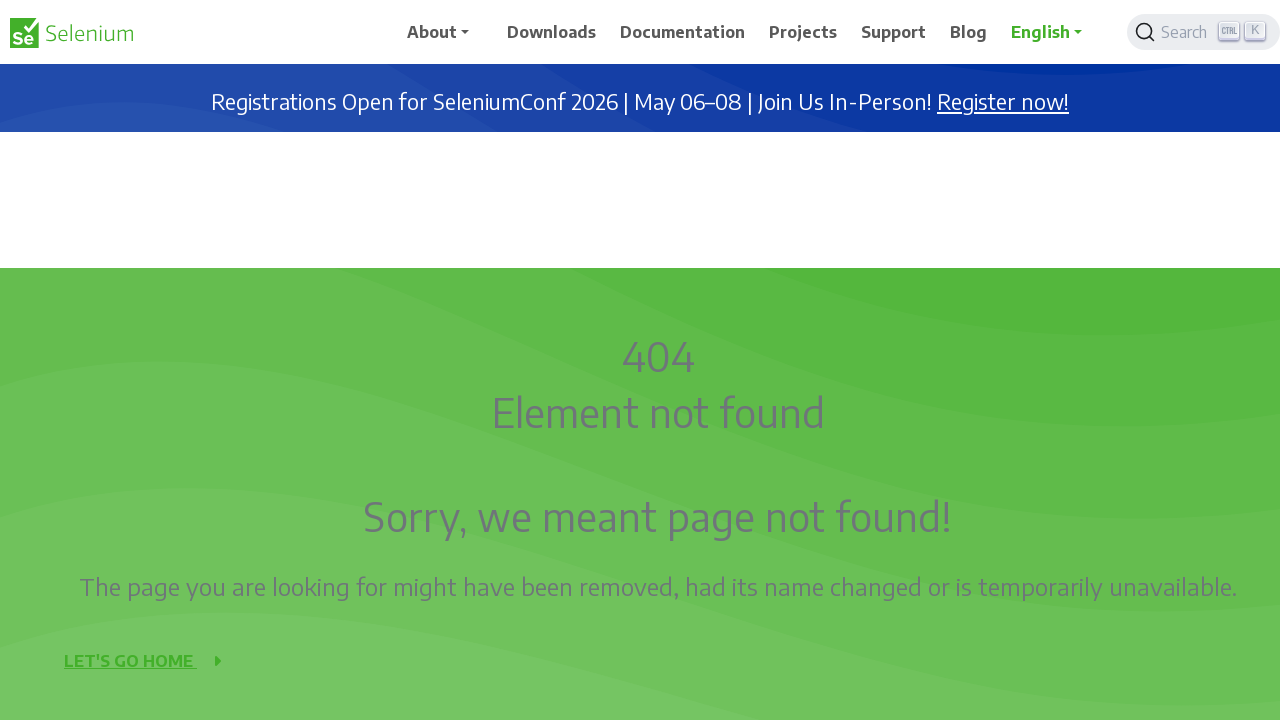

Refreshed the current page
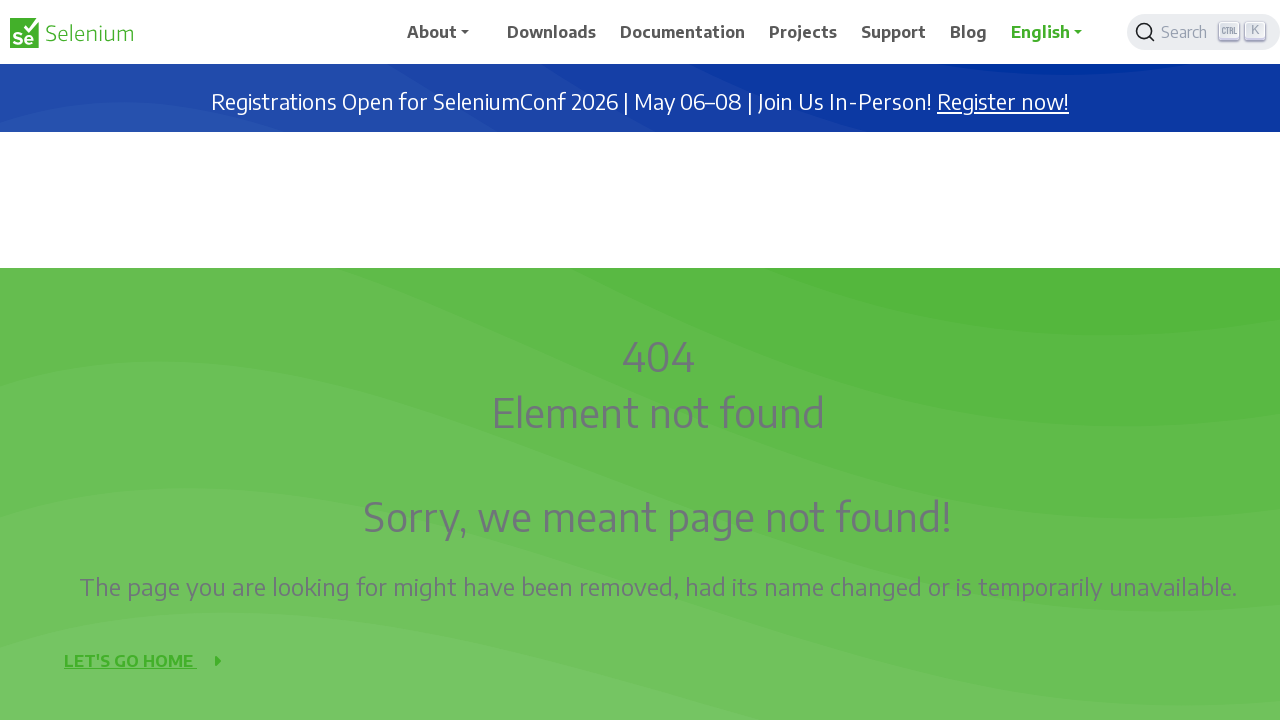

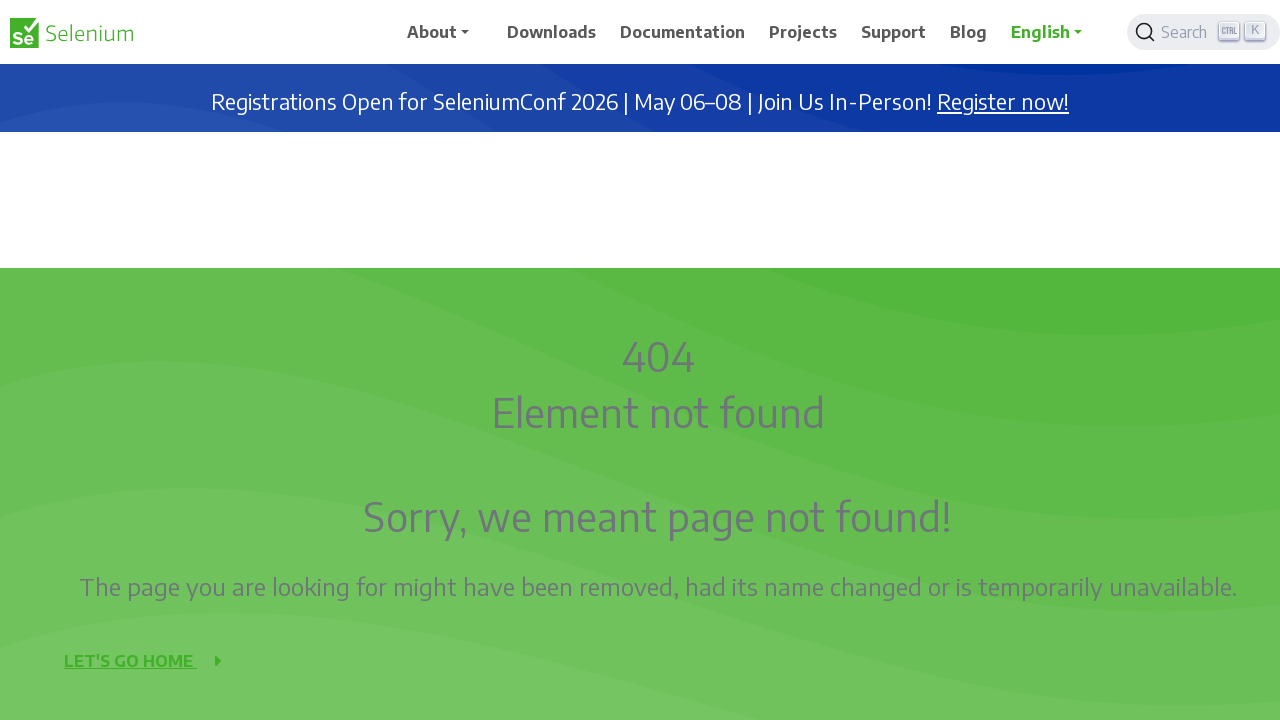